Tests autocomplete functionality by typing "Aus" in a search box and navigating through dropdown suggestions using arrow keys until "Austria" is selected.

Starting URL: https://www.rahulshettyacademy.com/AutomationPractice/

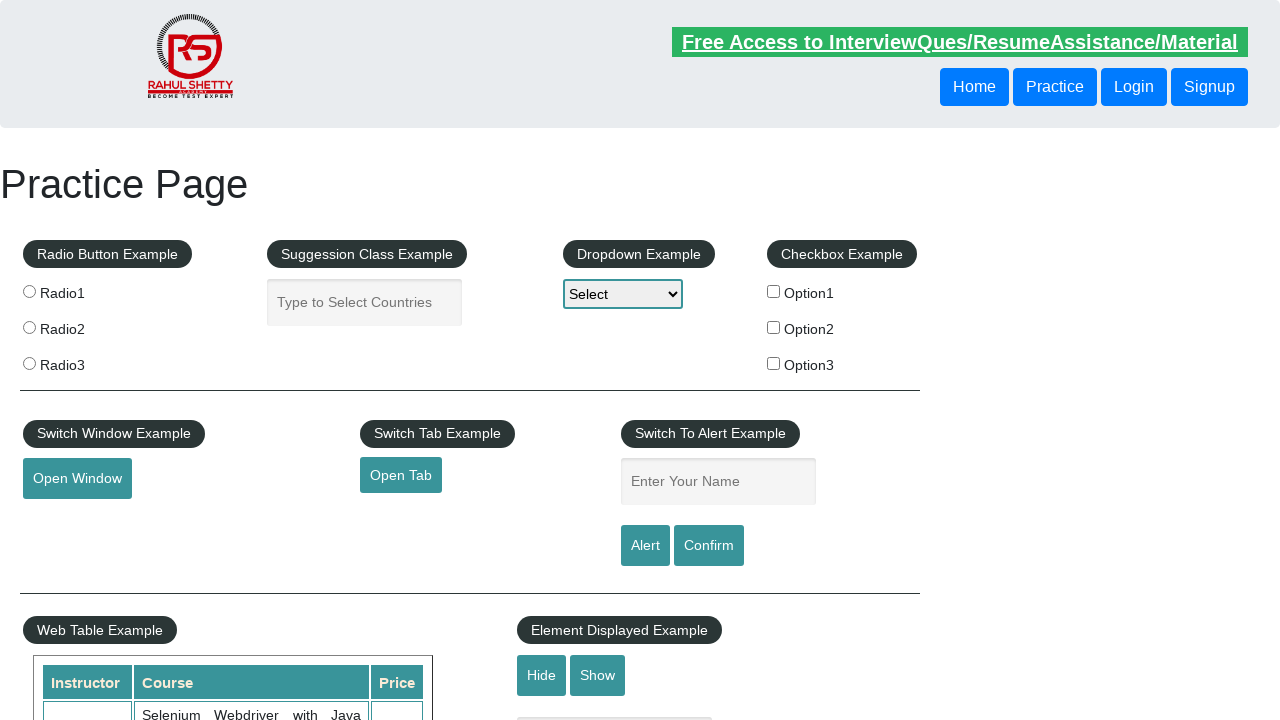

Filled autocomplete search box with 'Aus' on #autocomplete
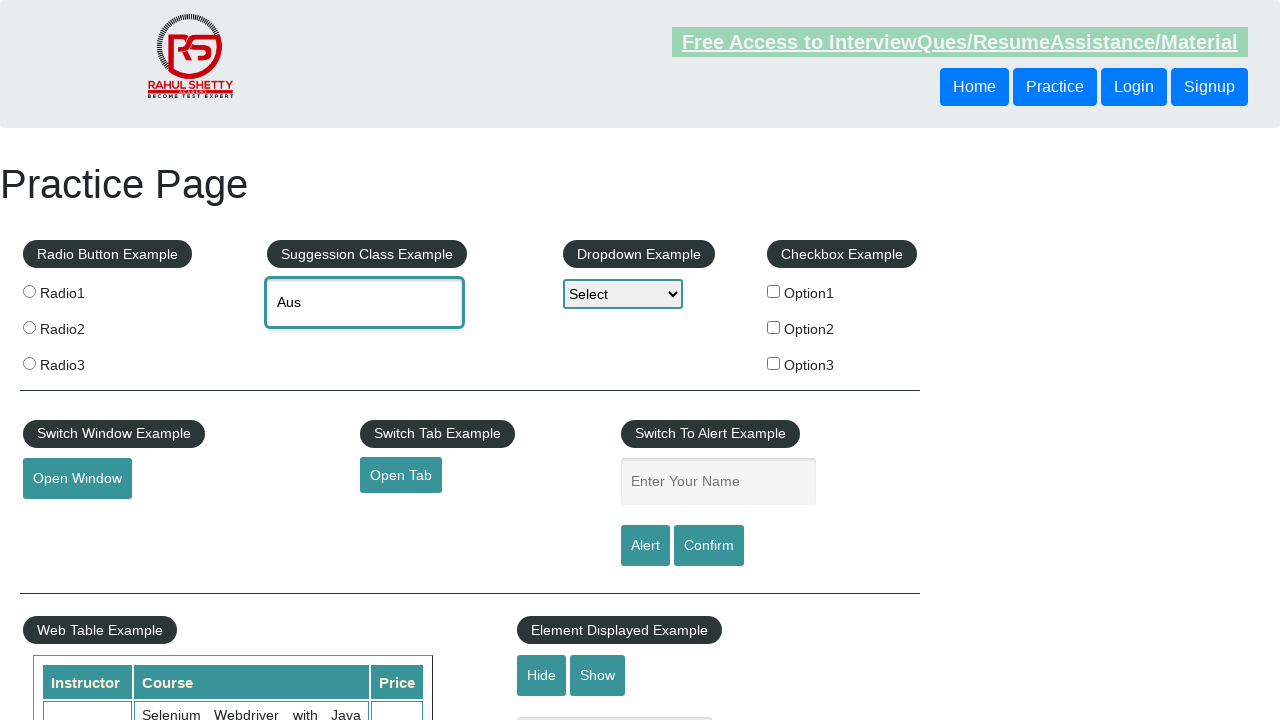

Waited 500ms for autocomplete suggestions to appear
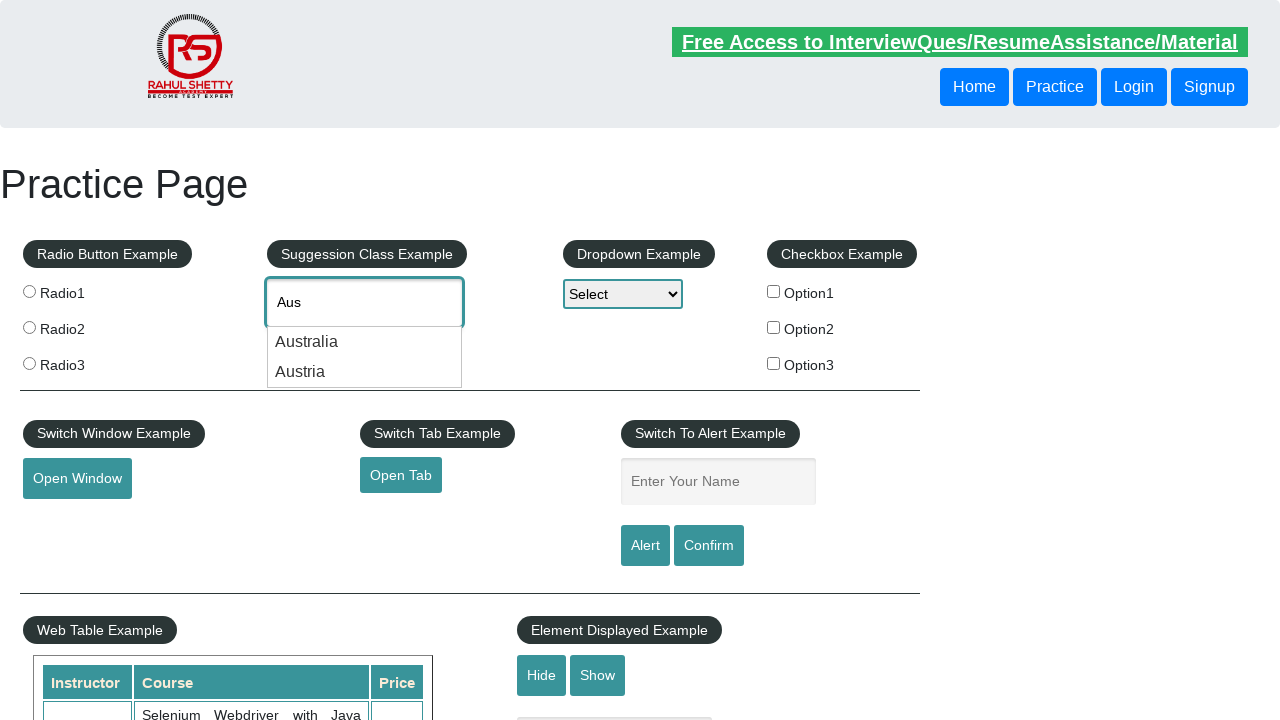

Retrieved initial autocomplete field value: 'Aus'
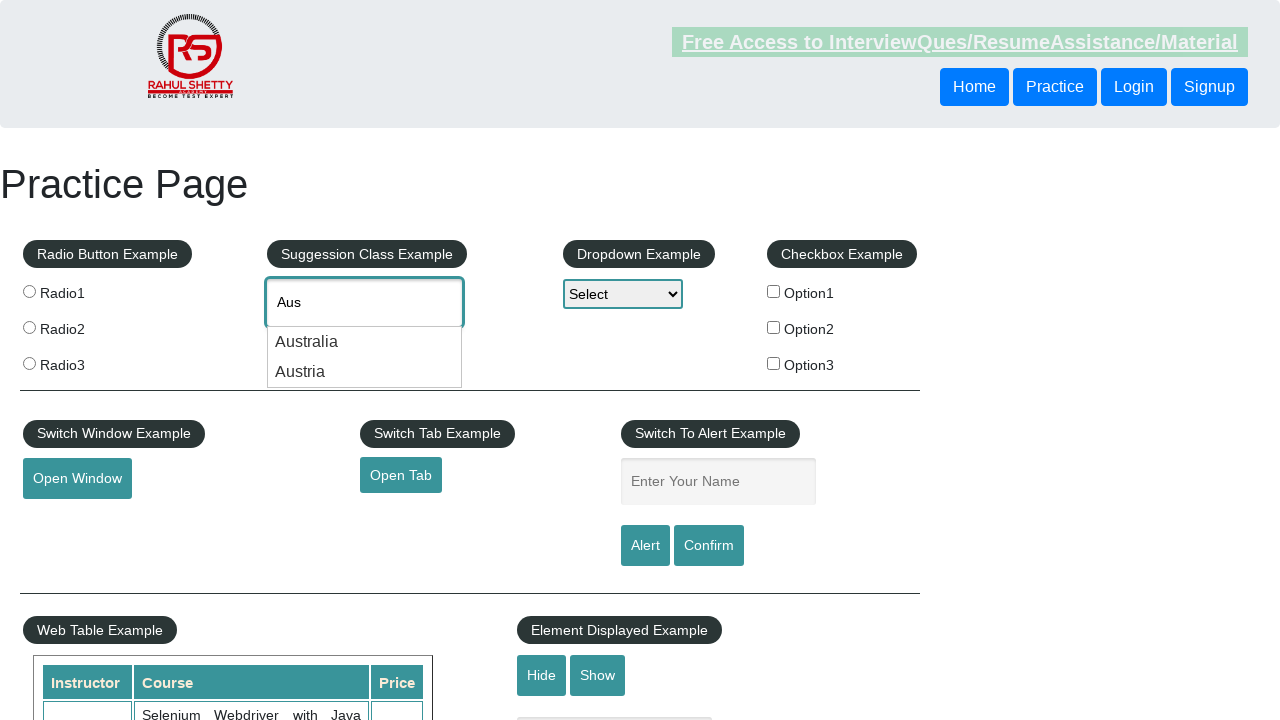

Pressed ArrowDown key (attempt 1) on #autocomplete
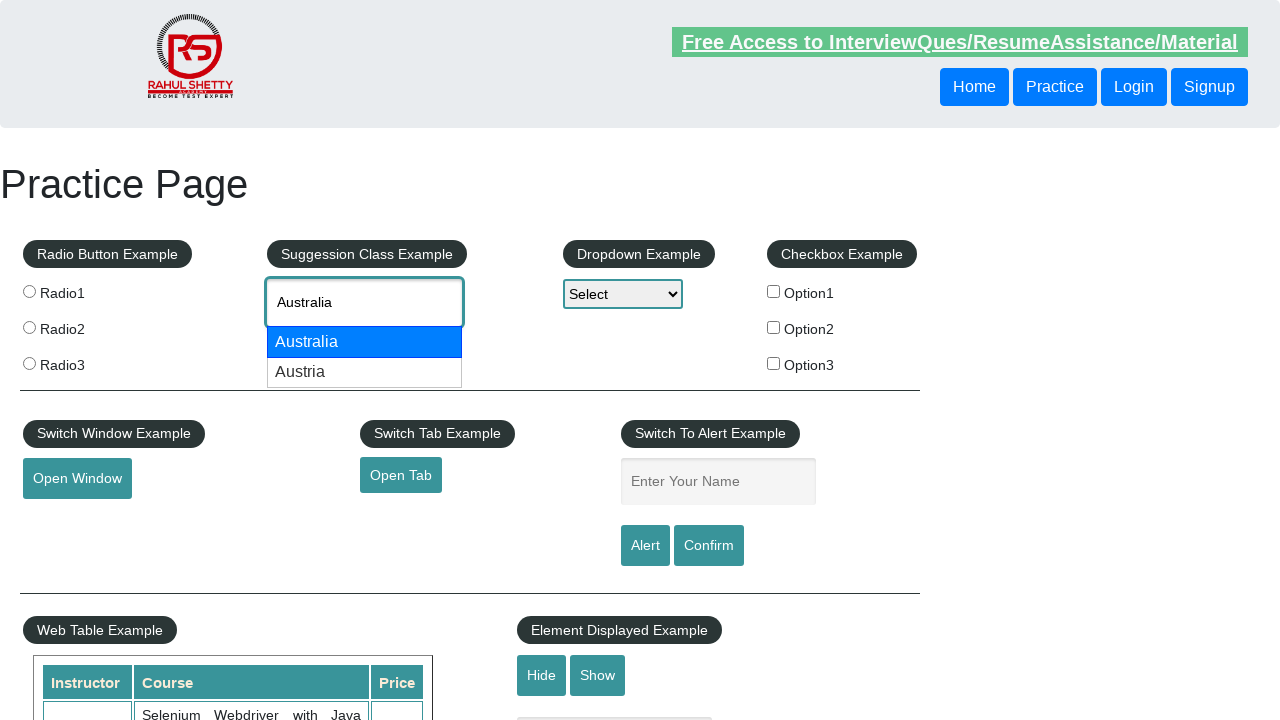

Waited 200ms for autocomplete value to update
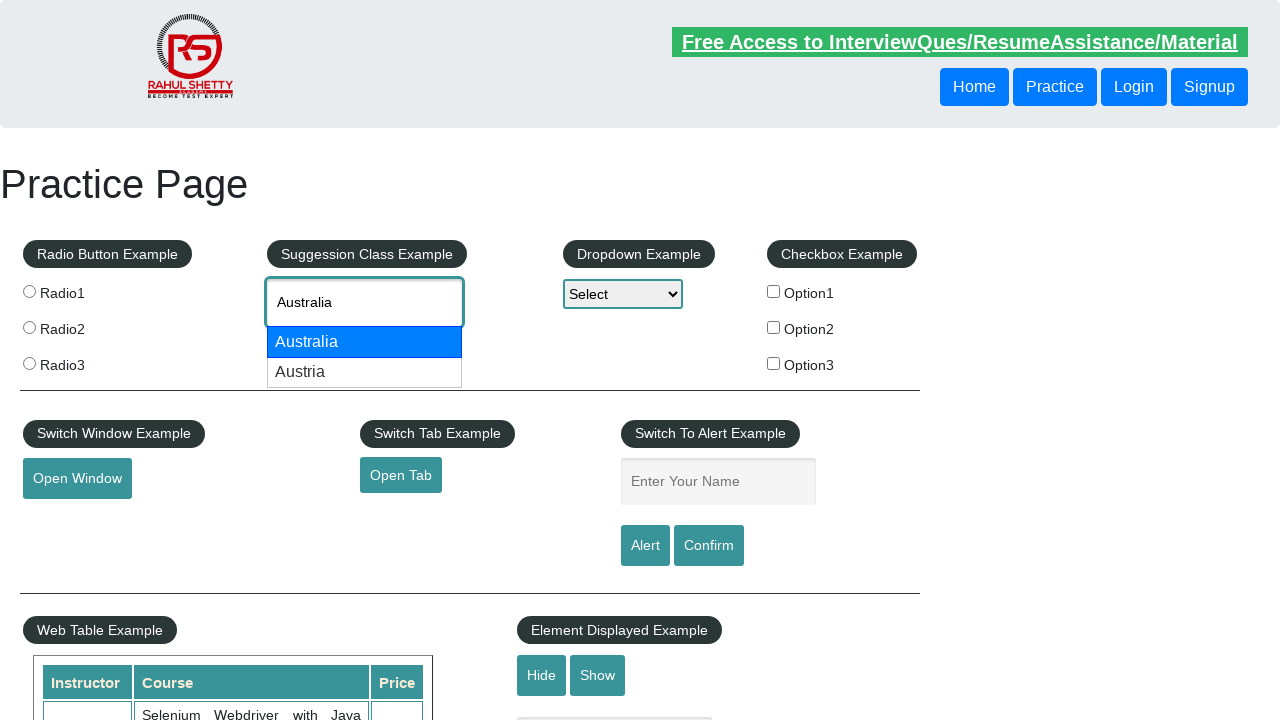

Retrieved updated autocomplete field value: 'Australia'
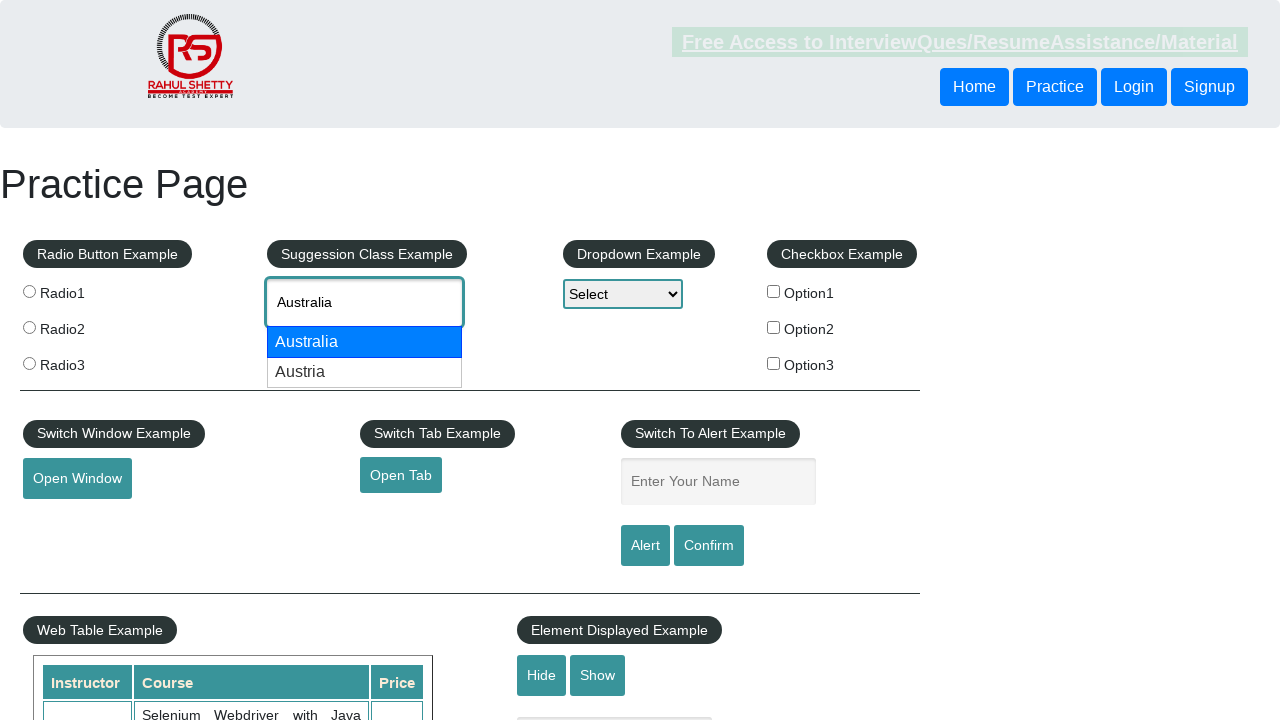

Pressed ArrowDown key (attempt 2) on #autocomplete
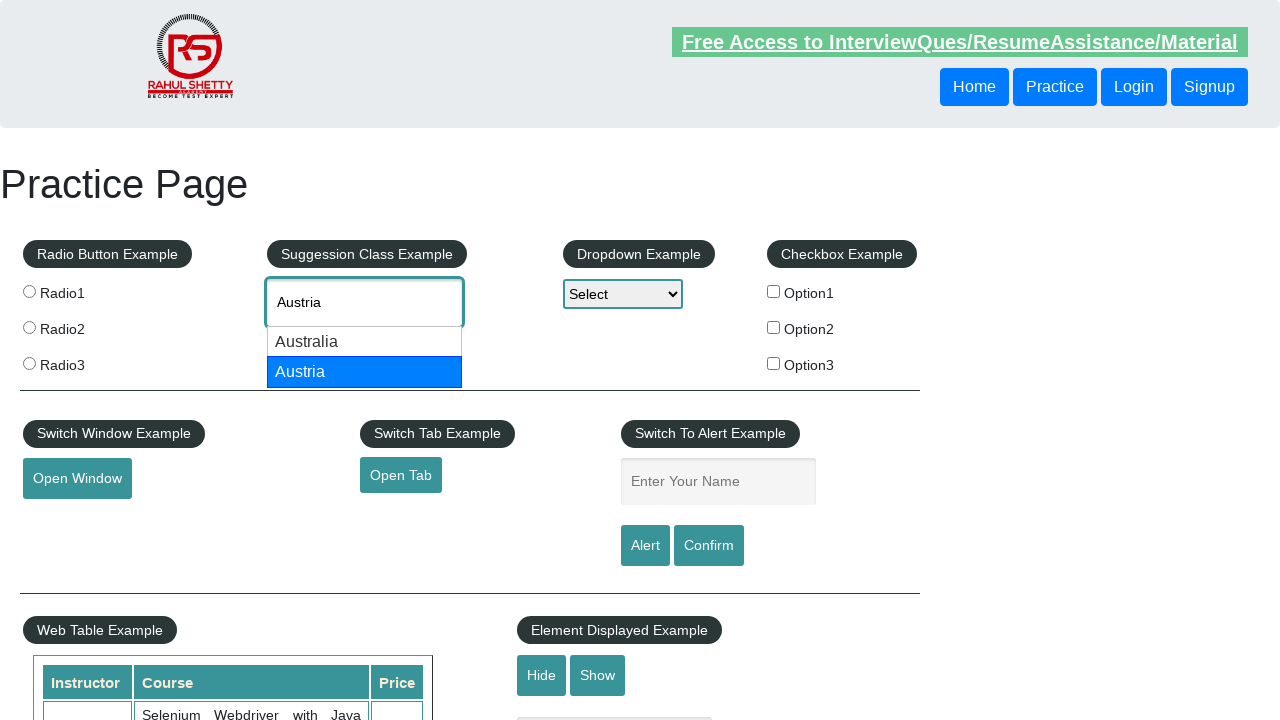

Waited 200ms for autocomplete value to update
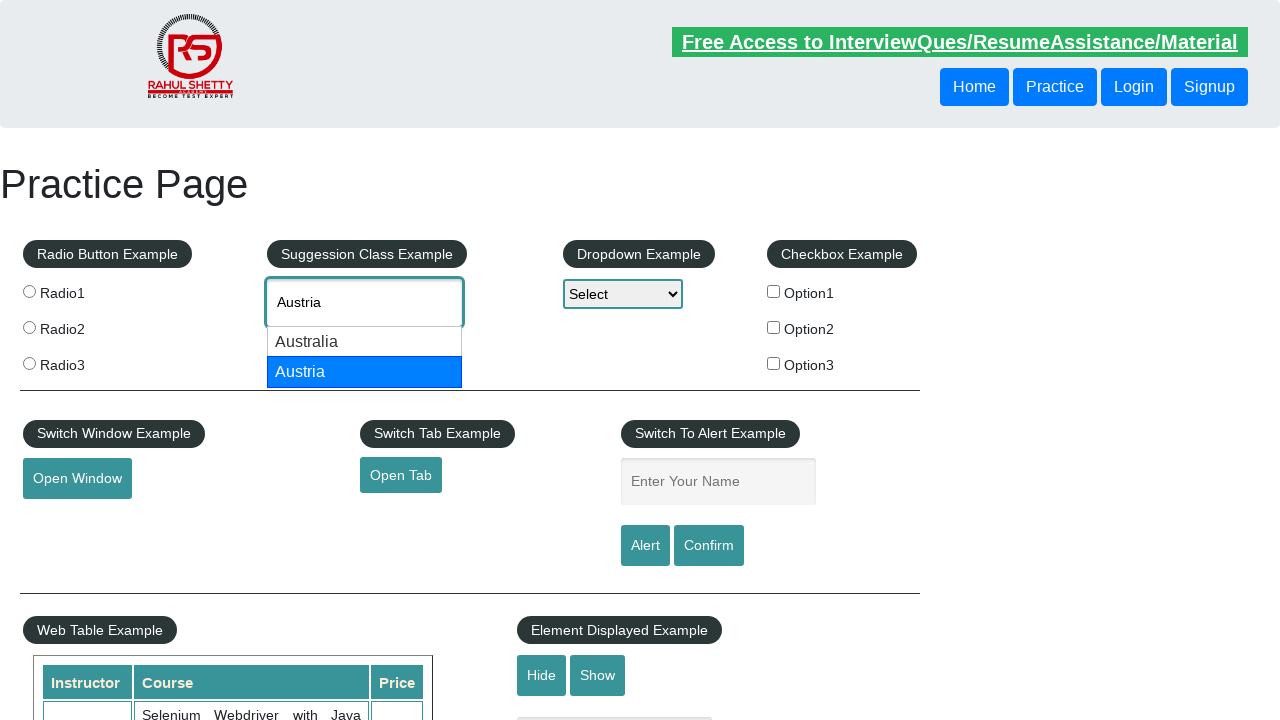

Retrieved updated autocomplete field value: 'Austria'
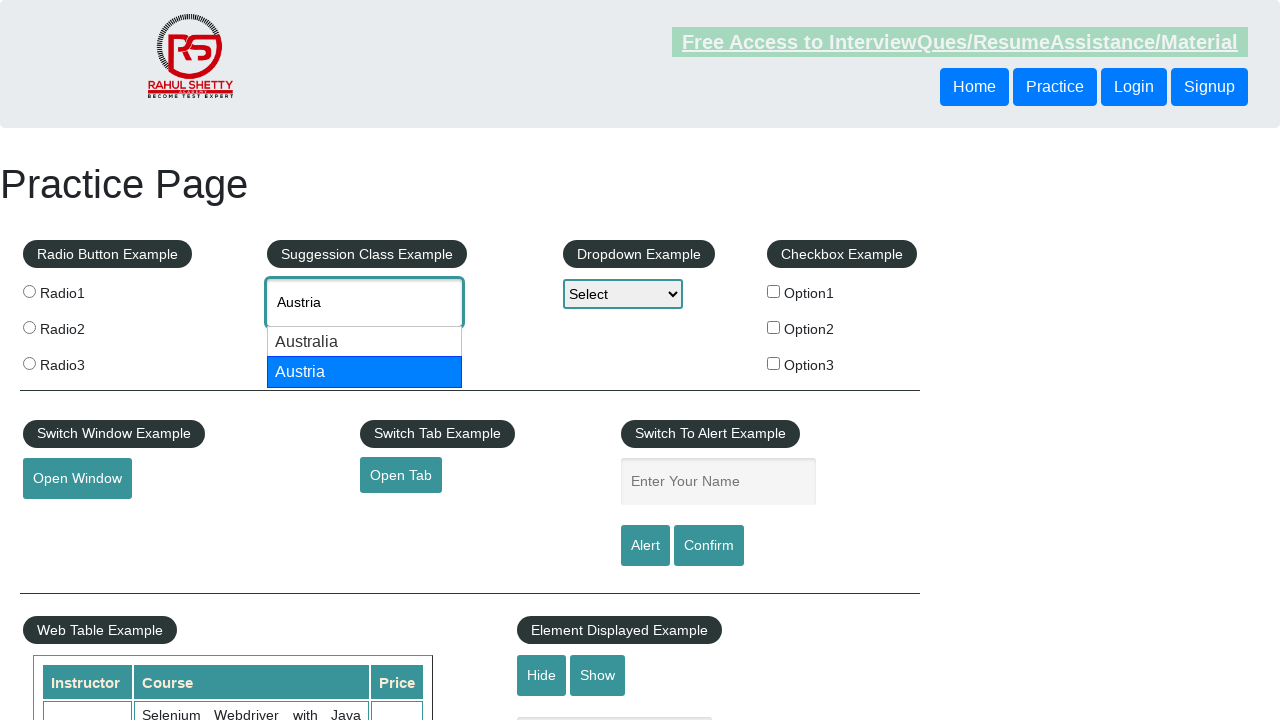

Verified that 'Austria' was successfully selected in autocomplete field
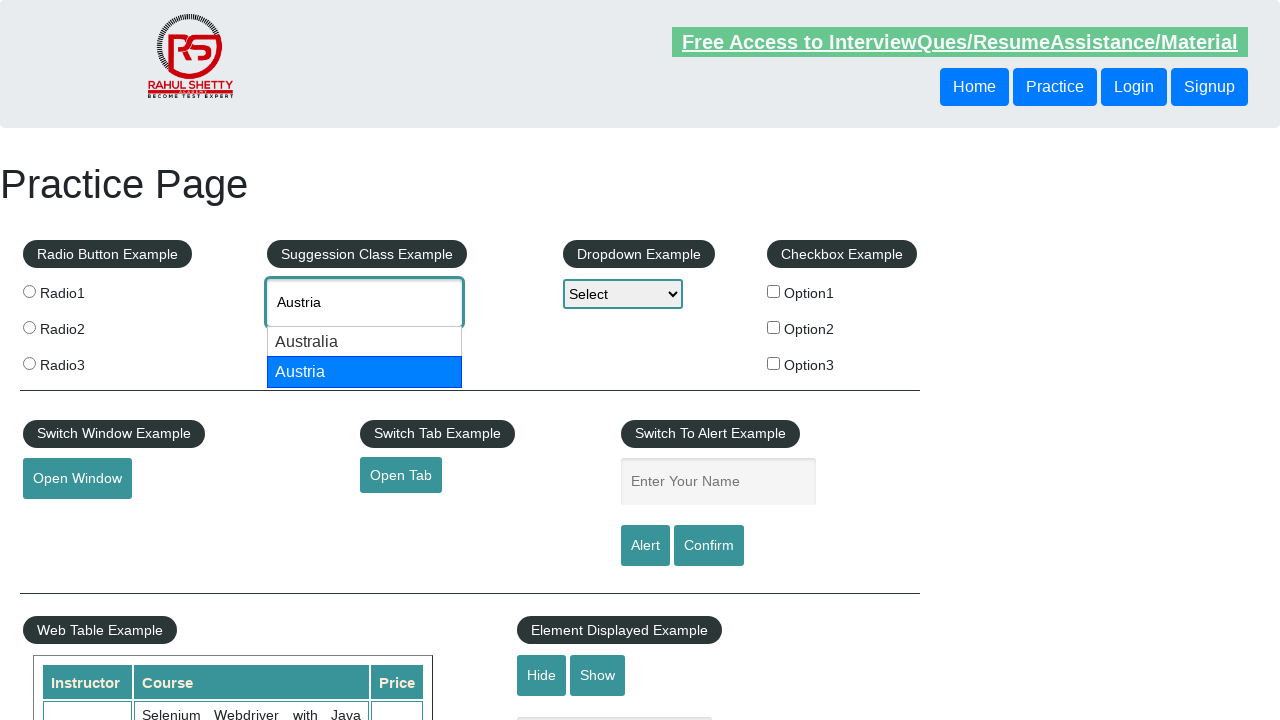

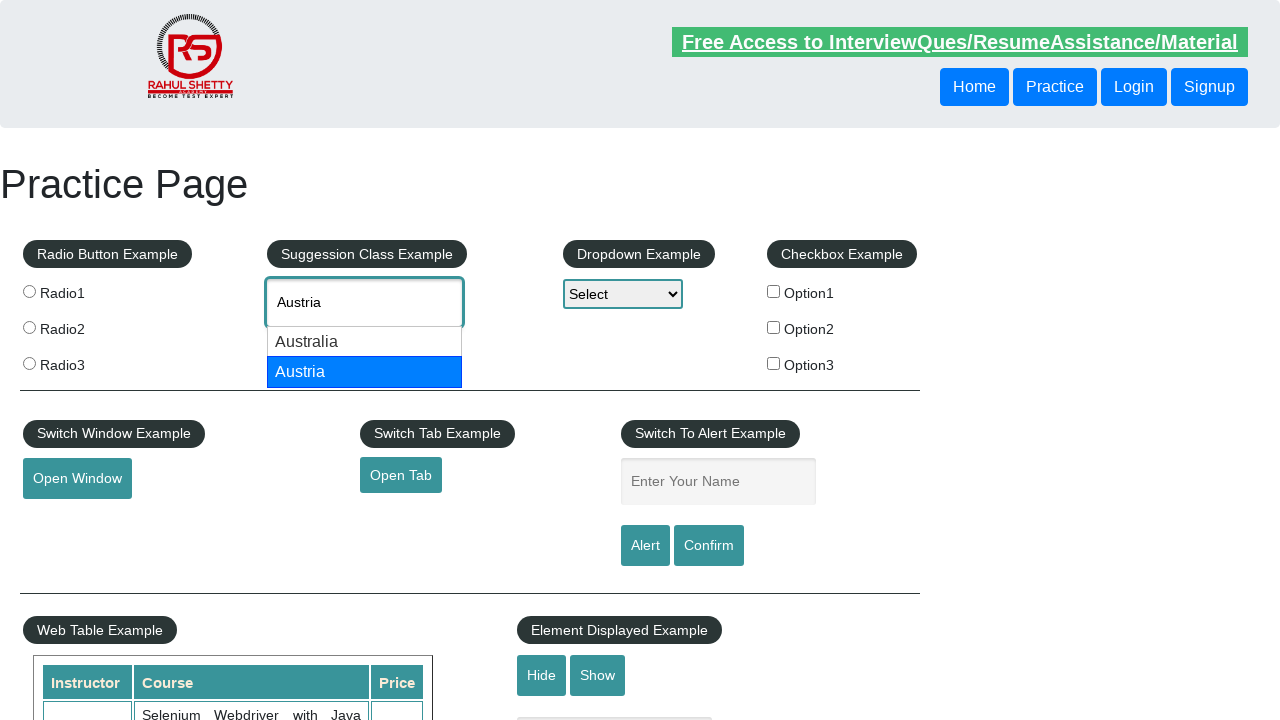